Tests alert handling functionality by clicking a button that triggers an alert and then accepting it

Starting URL: https://formy-project.herokuapp.com/switch-window

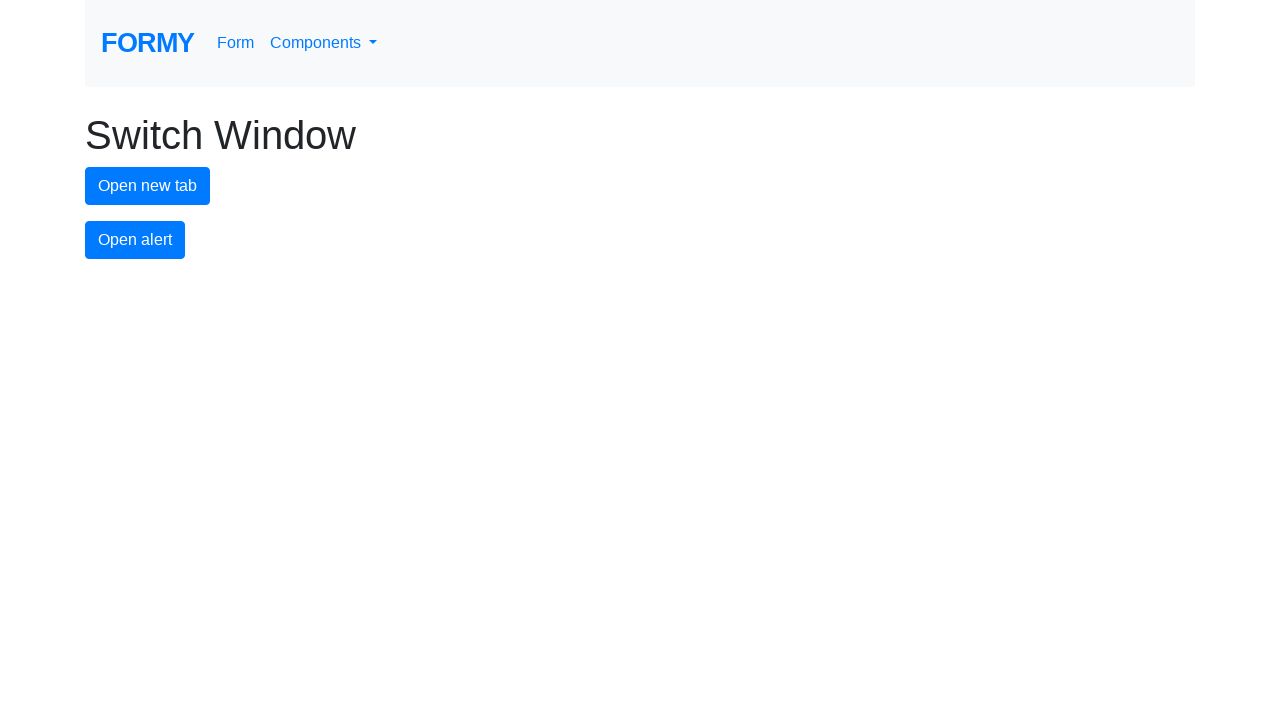

Clicked button to trigger alert at (135, 240) on #alert-button
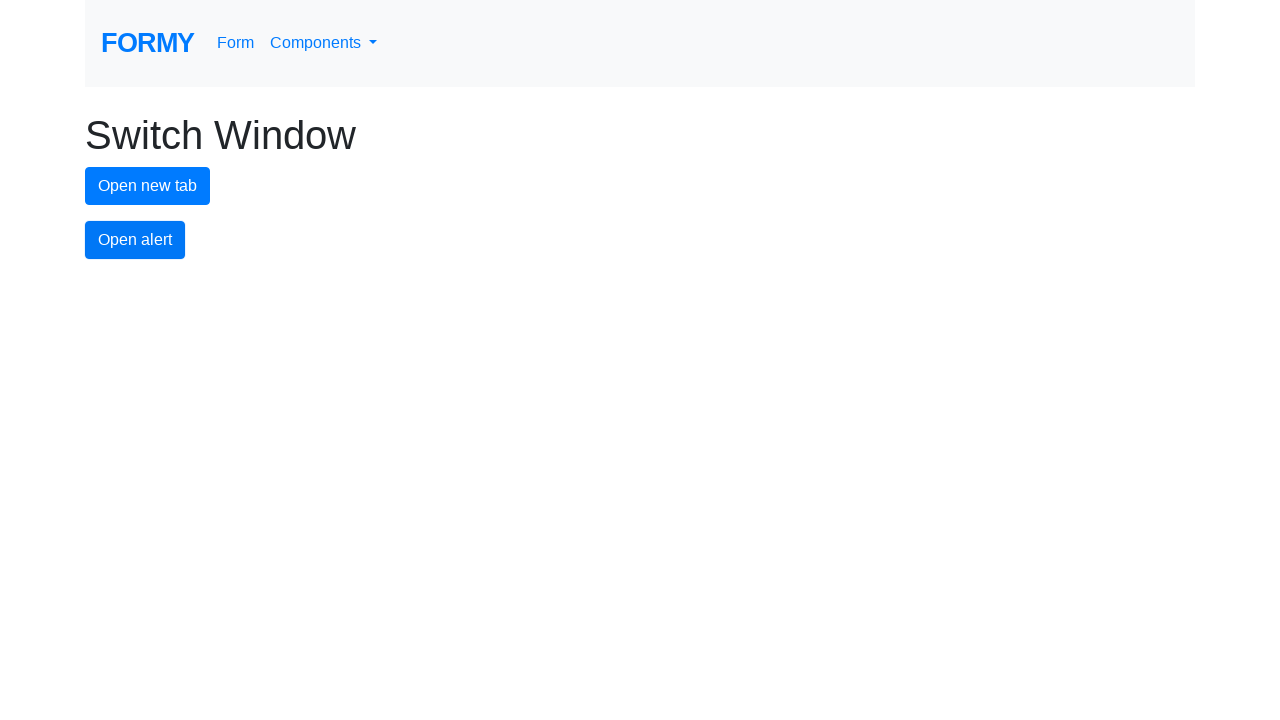

Set up dialog handler to accept alerts
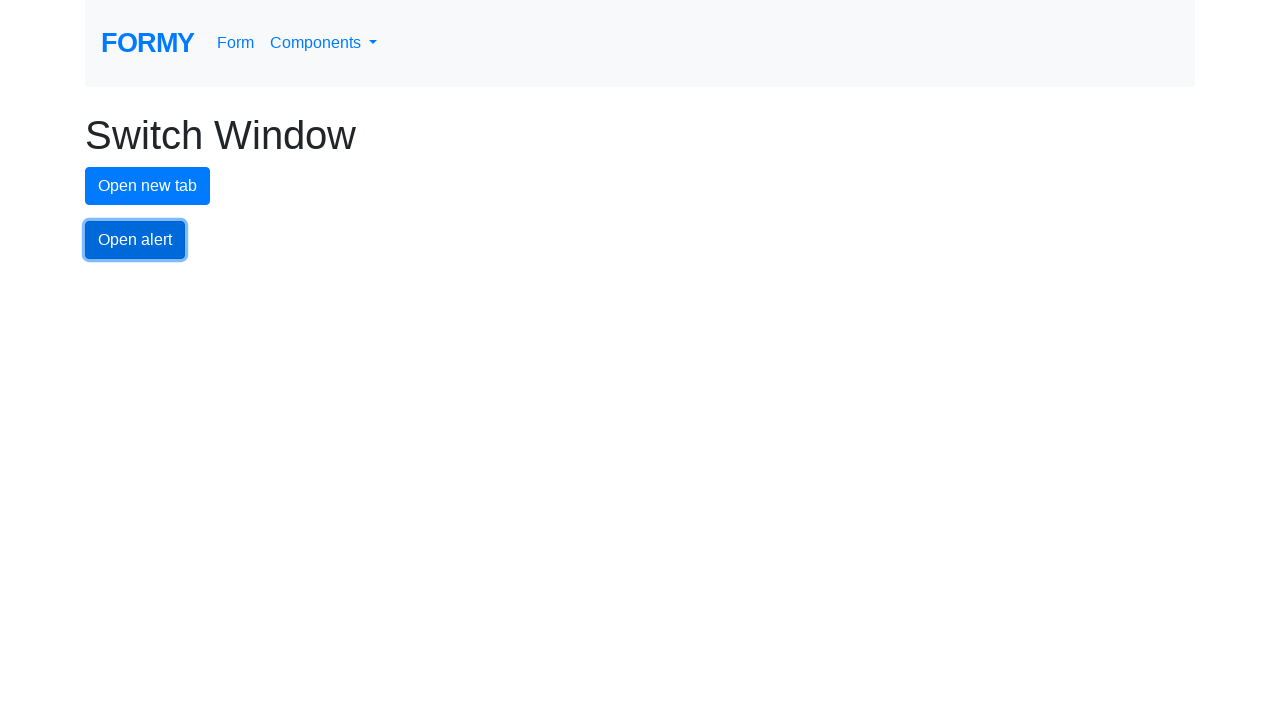

Waited for dialog to be handled
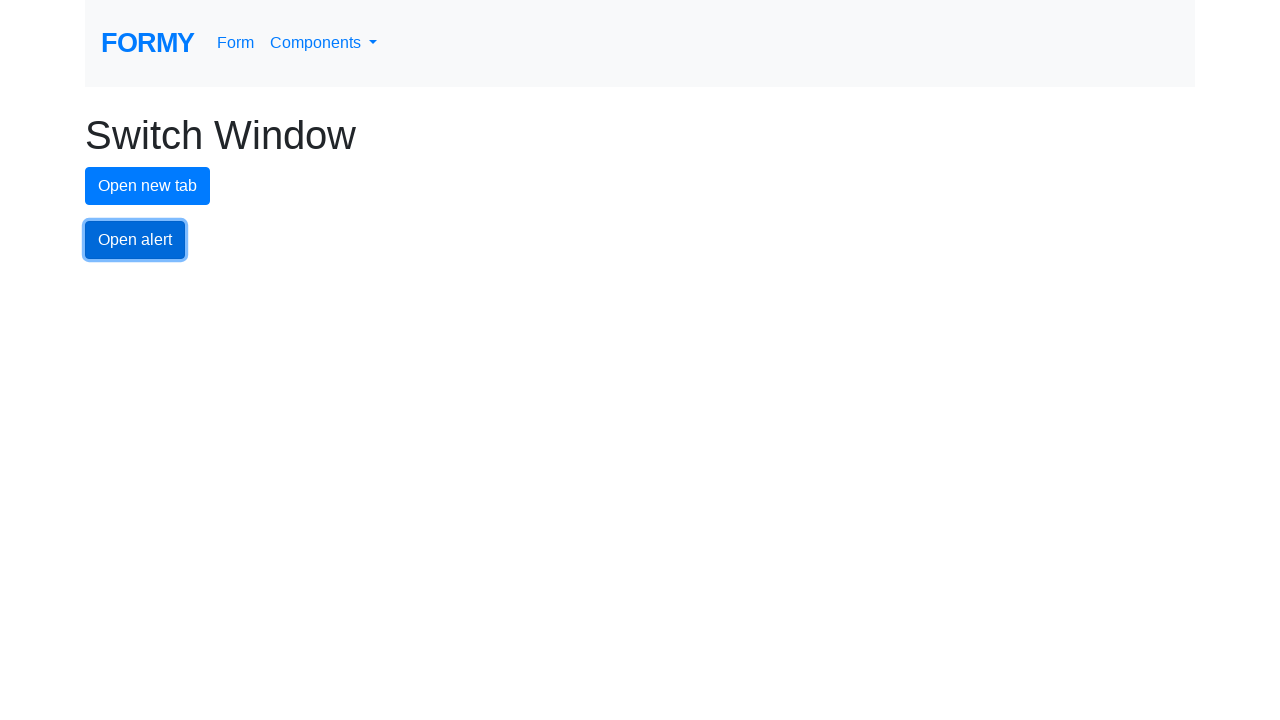

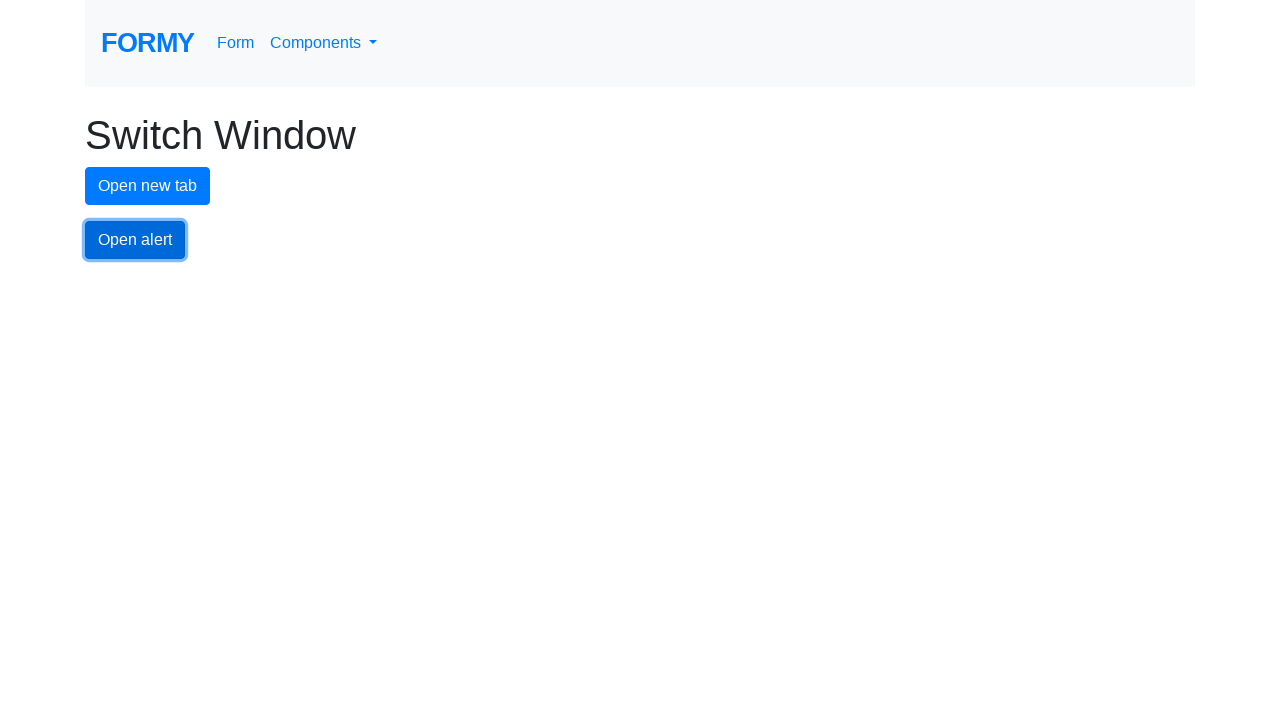